Tests adding multiple todo items to the list by filling the input and pressing Enter twice

Starting URL: https://demo.playwright.dev/todomvc

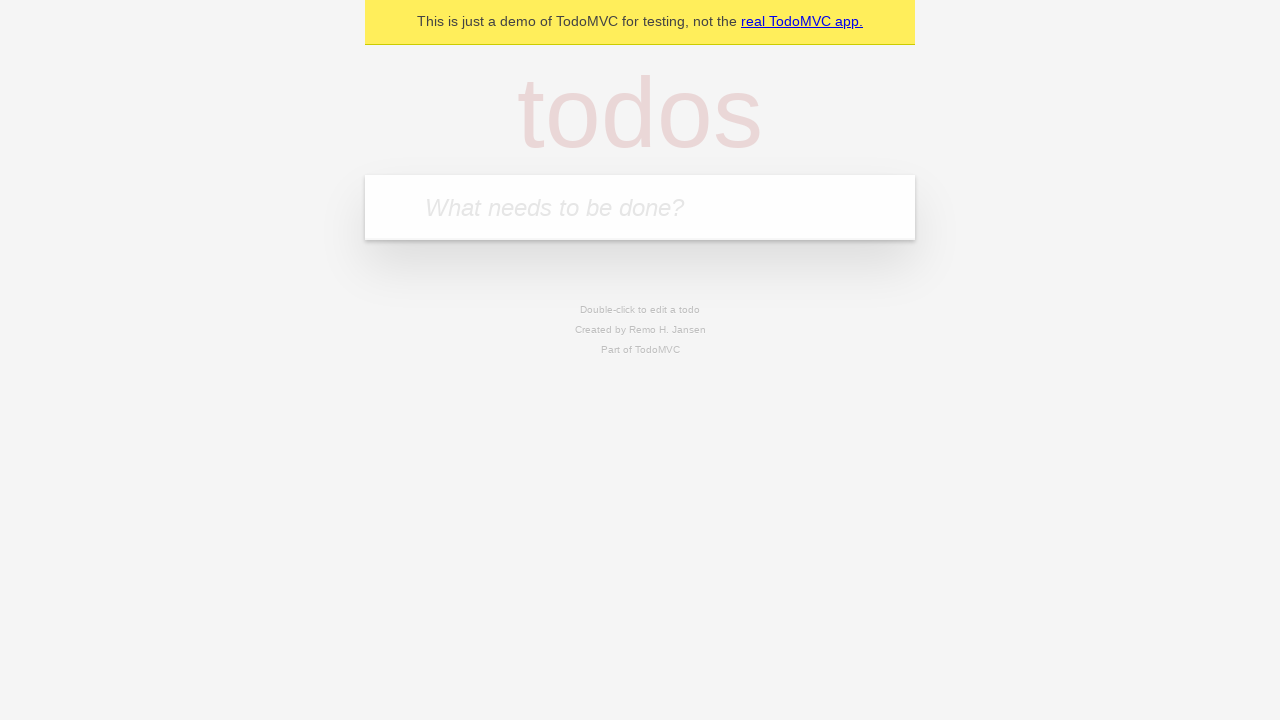

Filled todo input with 'buy some cheese' on internal:attr=[placeholder="What needs to be done?"i]
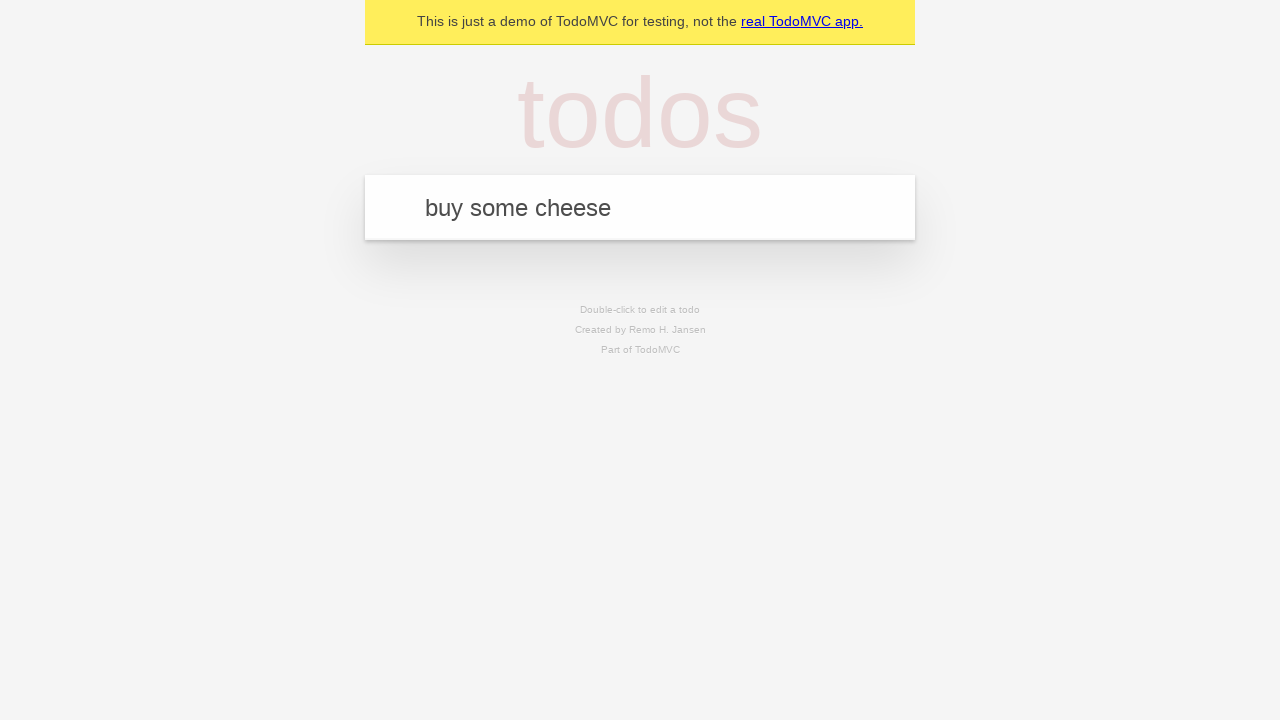

Pressed Enter to add first todo item on internal:attr=[placeholder="What needs to be done?"i]
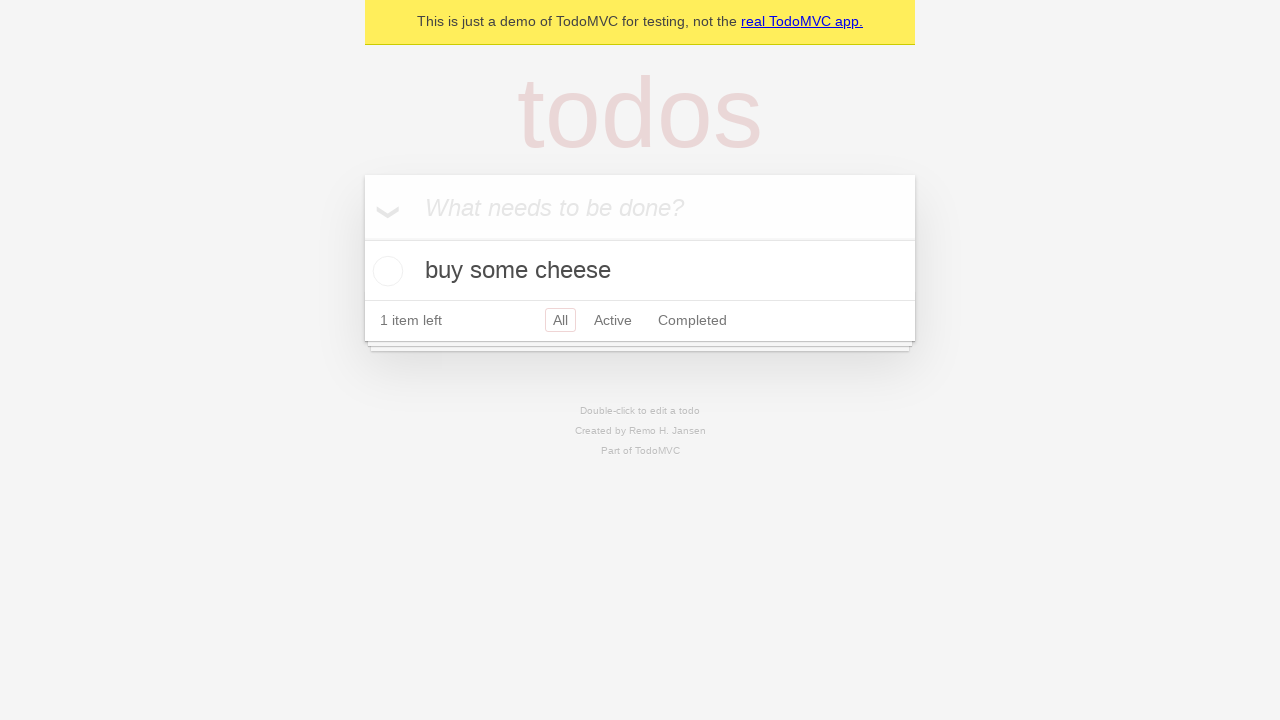

Filled todo input with 'feed the cat' on internal:attr=[placeholder="What needs to be done?"i]
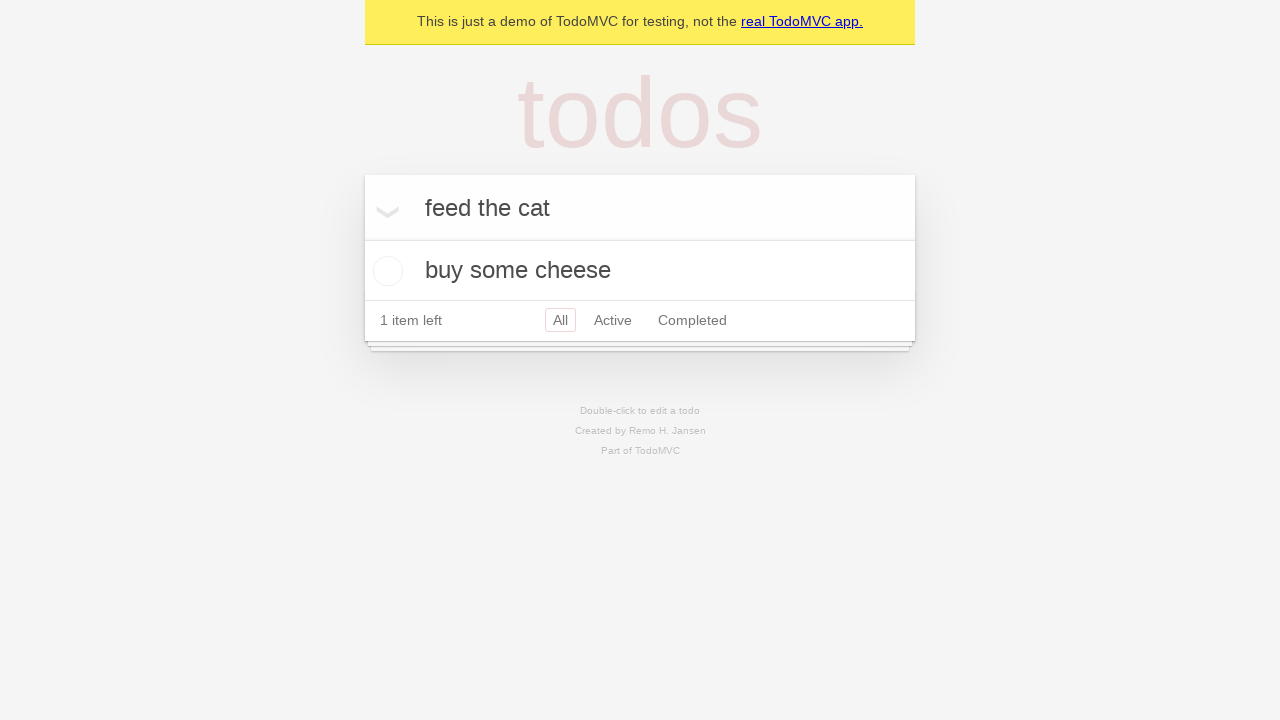

Pressed Enter to add second todo item on internal:attr=[placeholder="What needs to be done?"i]
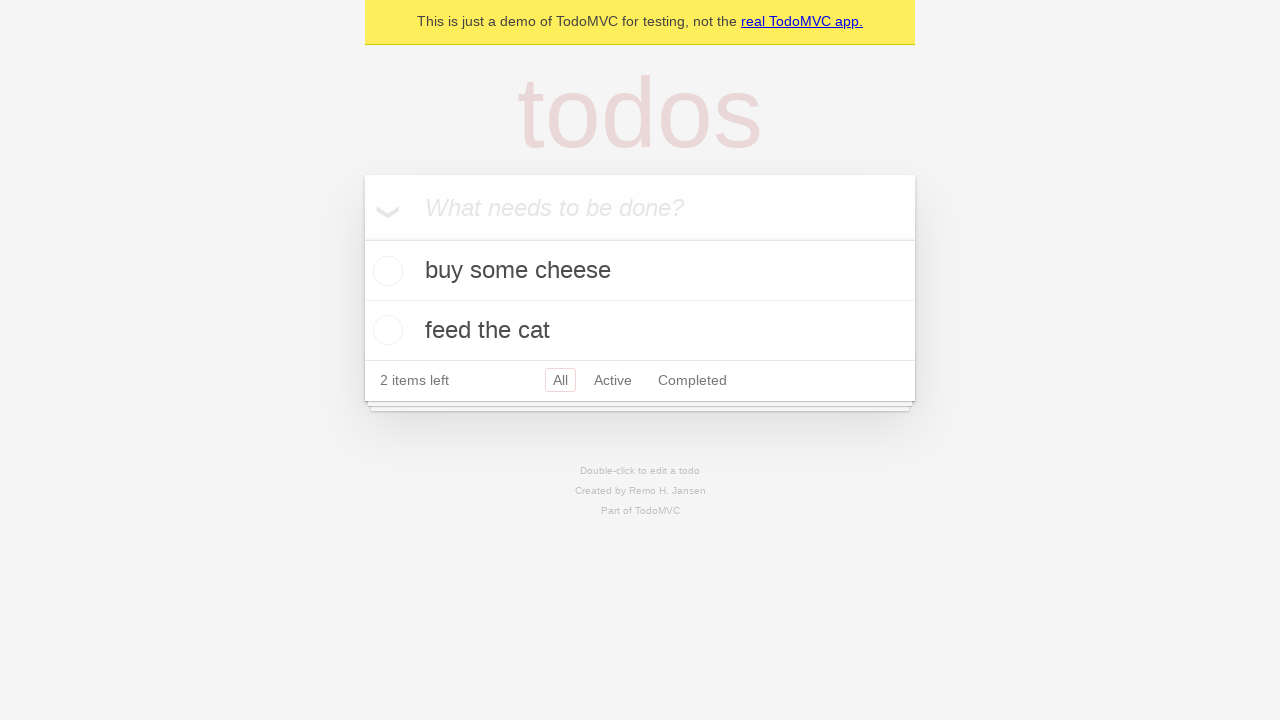

Verified todo items are displayed on the page
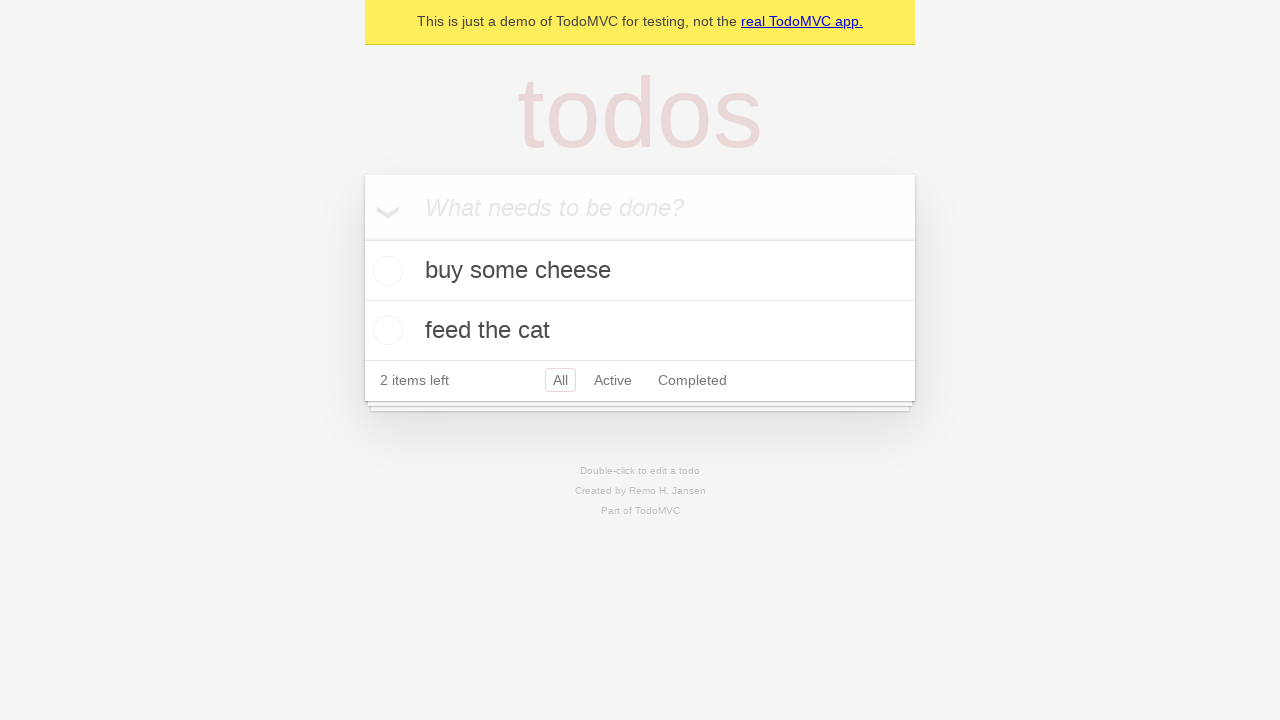

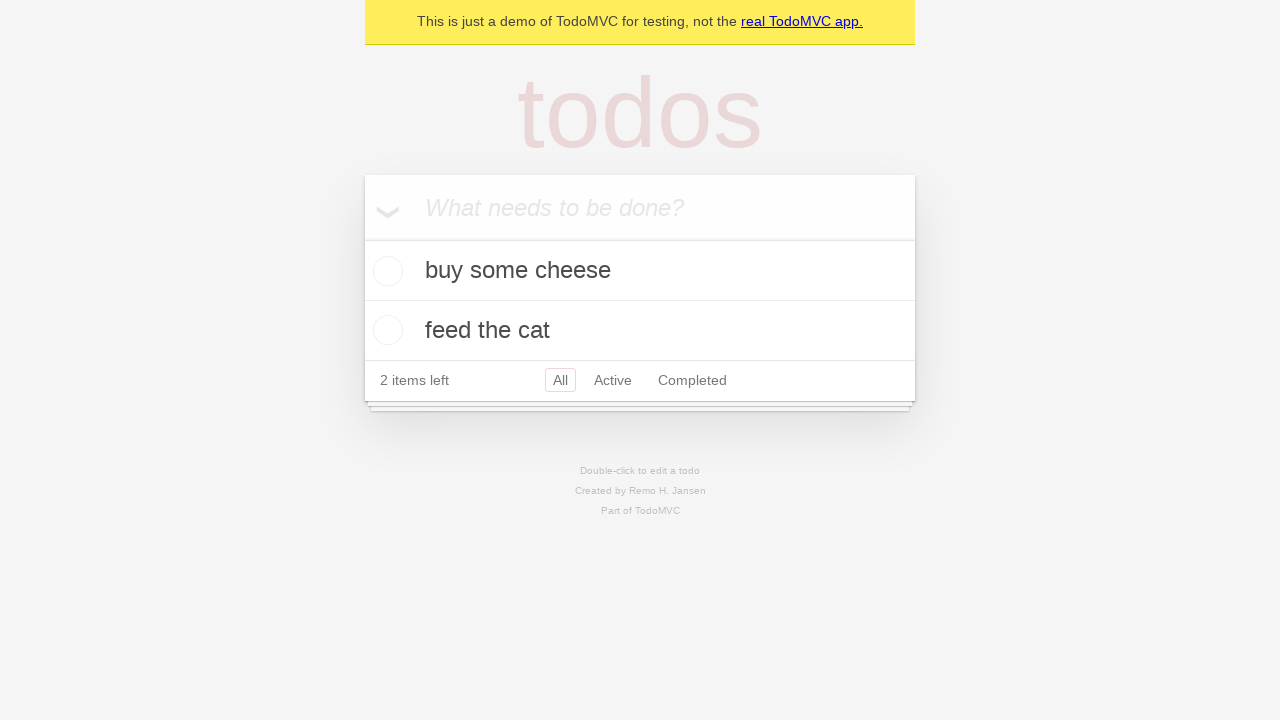